Tests JavaScript confirmation alert handling by clicking a button that triggers an alert, then dismissing the alert dialog.

Starting URL: http://www.tizag.com/javascriptT/javascriptalert.php

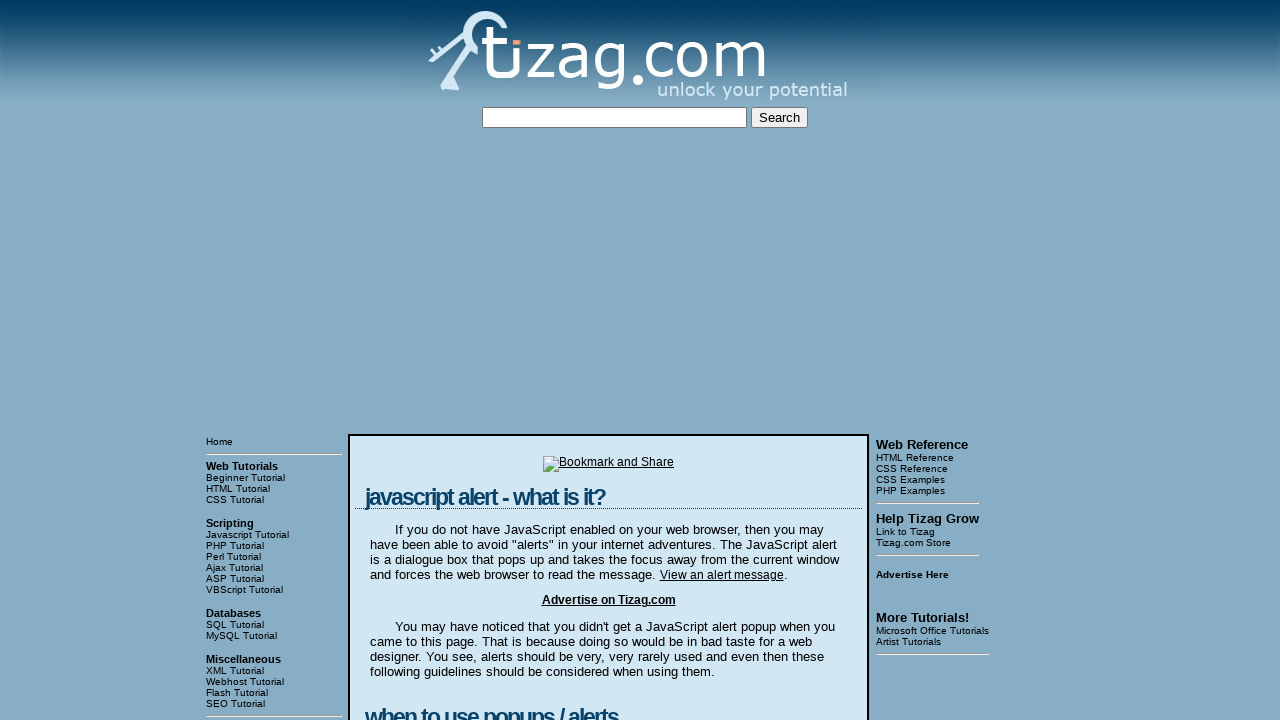

Navigated to JavaScript alert test page
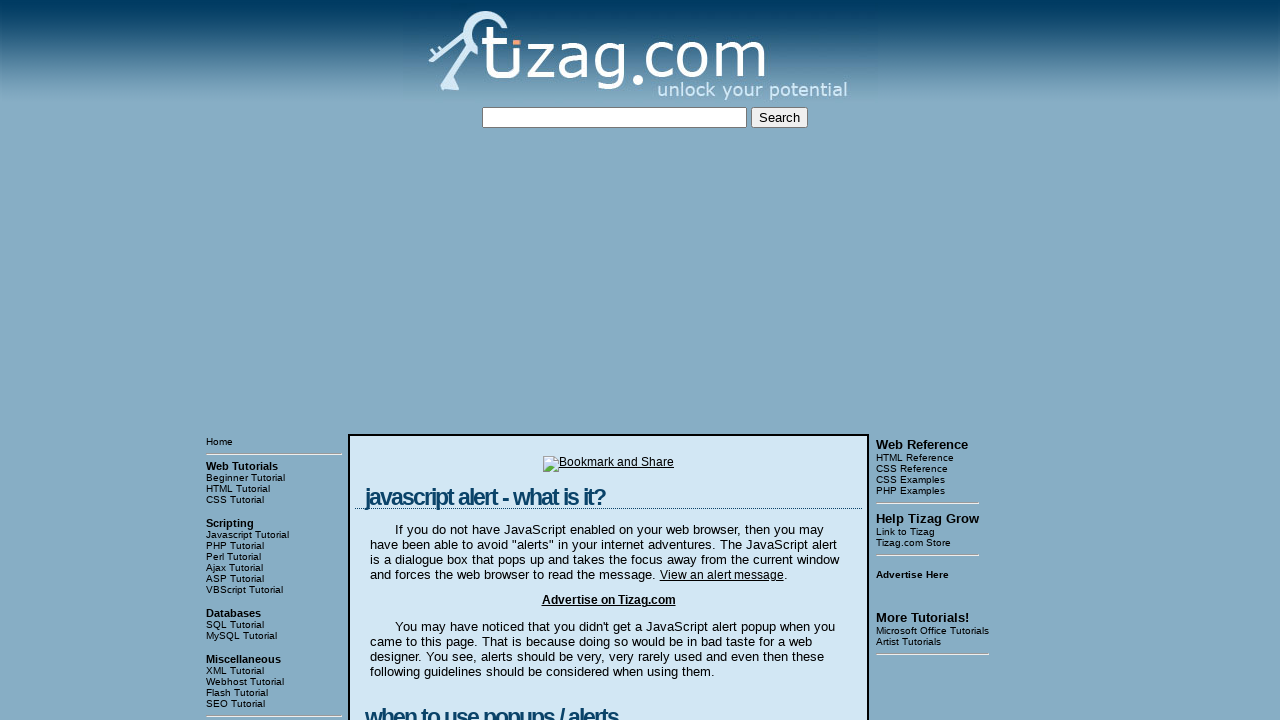

Clicked Confirmation Alert button to trigger alert dialog at (428, 361) on input[value='Confirmation Alert']
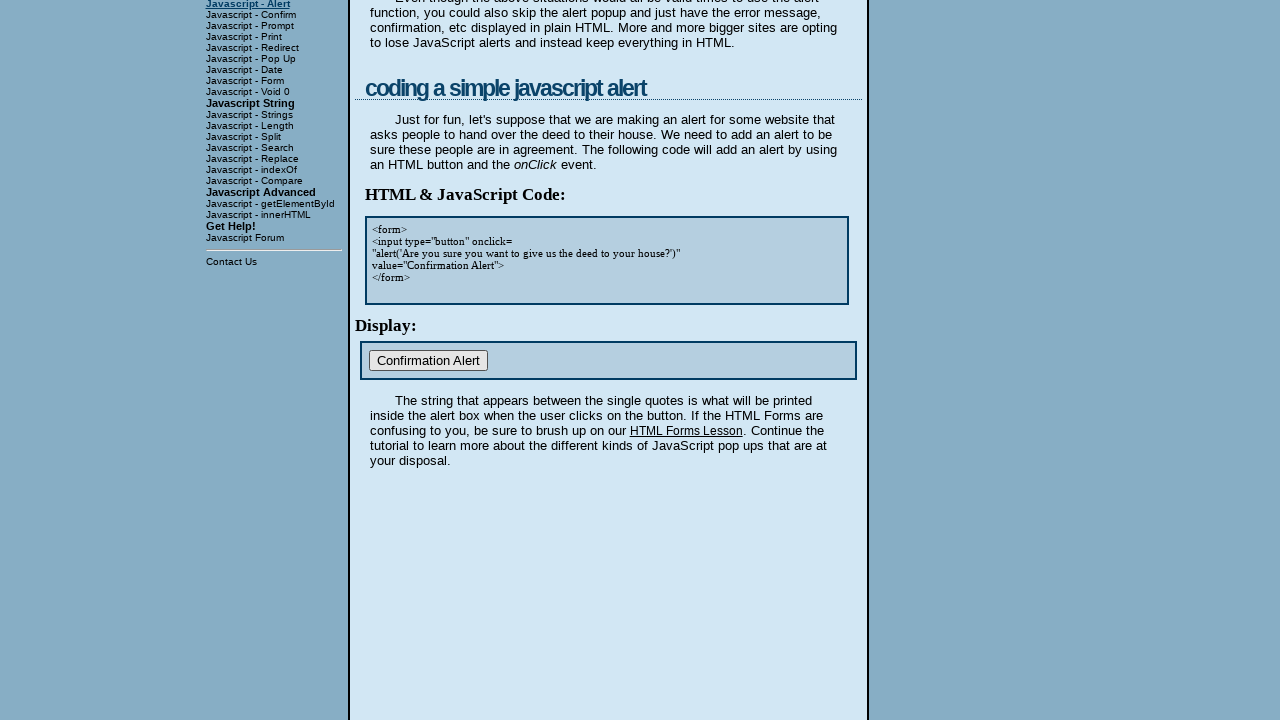

Set up dialog handler to dismiss the alert
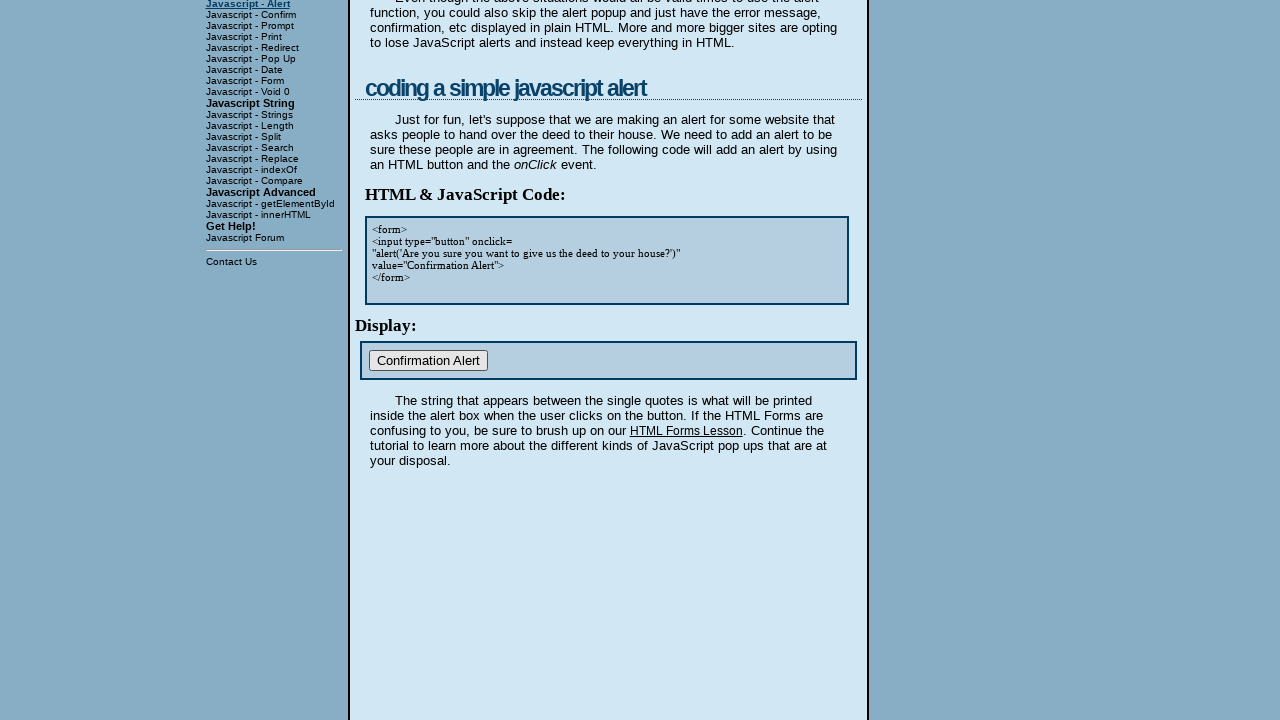

Waited for dialog to be dismissed
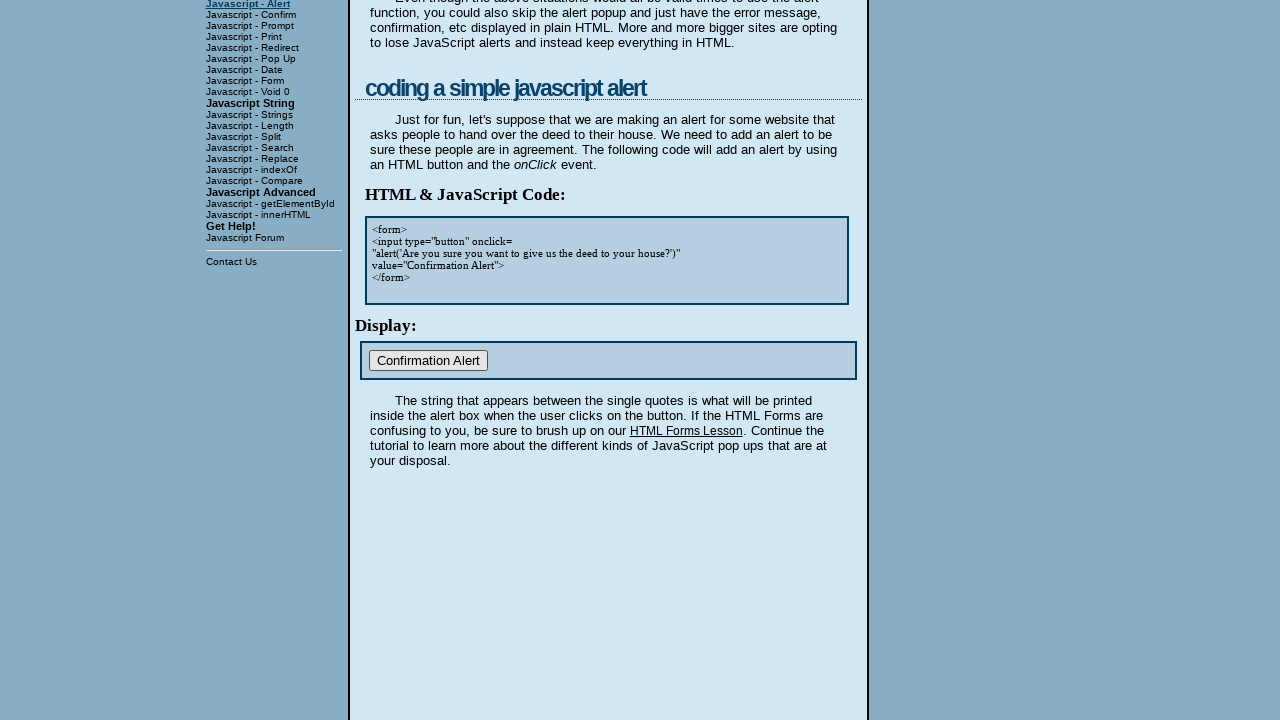

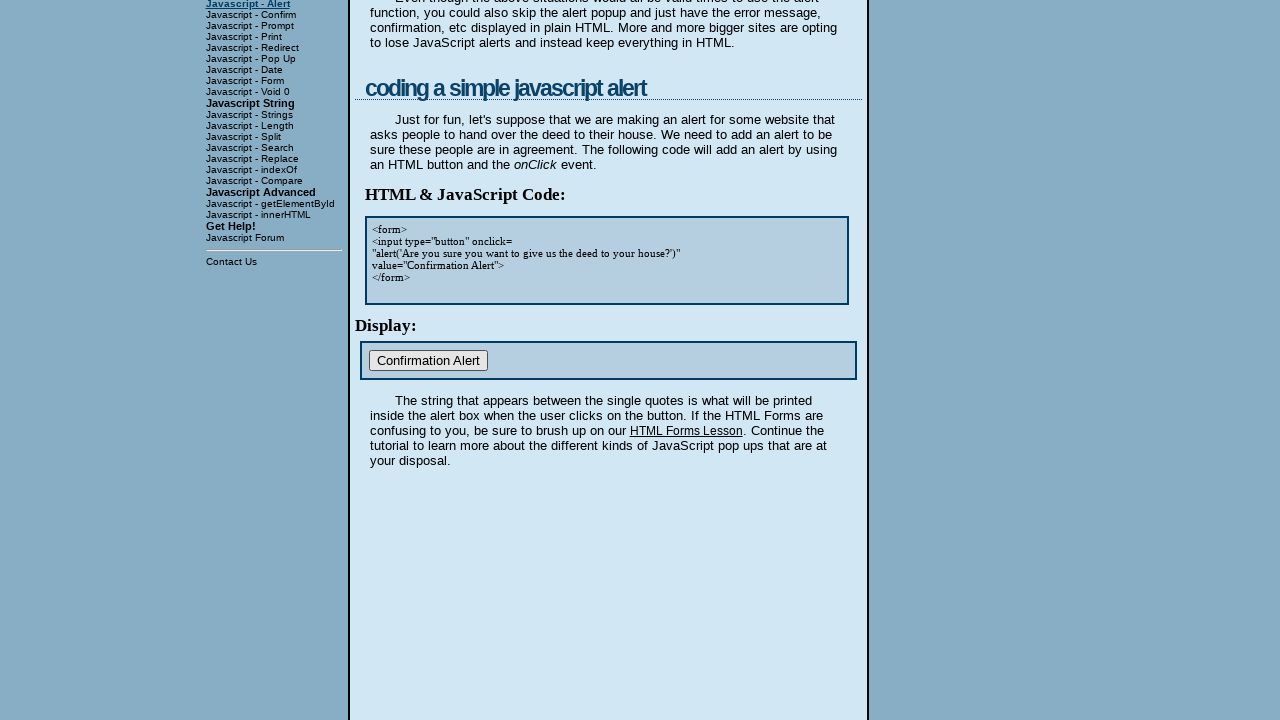